Tests search functionality on a Korean e-commerce site by entering a product keyword in the search box and submitting the search to view results.

Starting URL: http://ohj.kr/shop/shopbrand.html

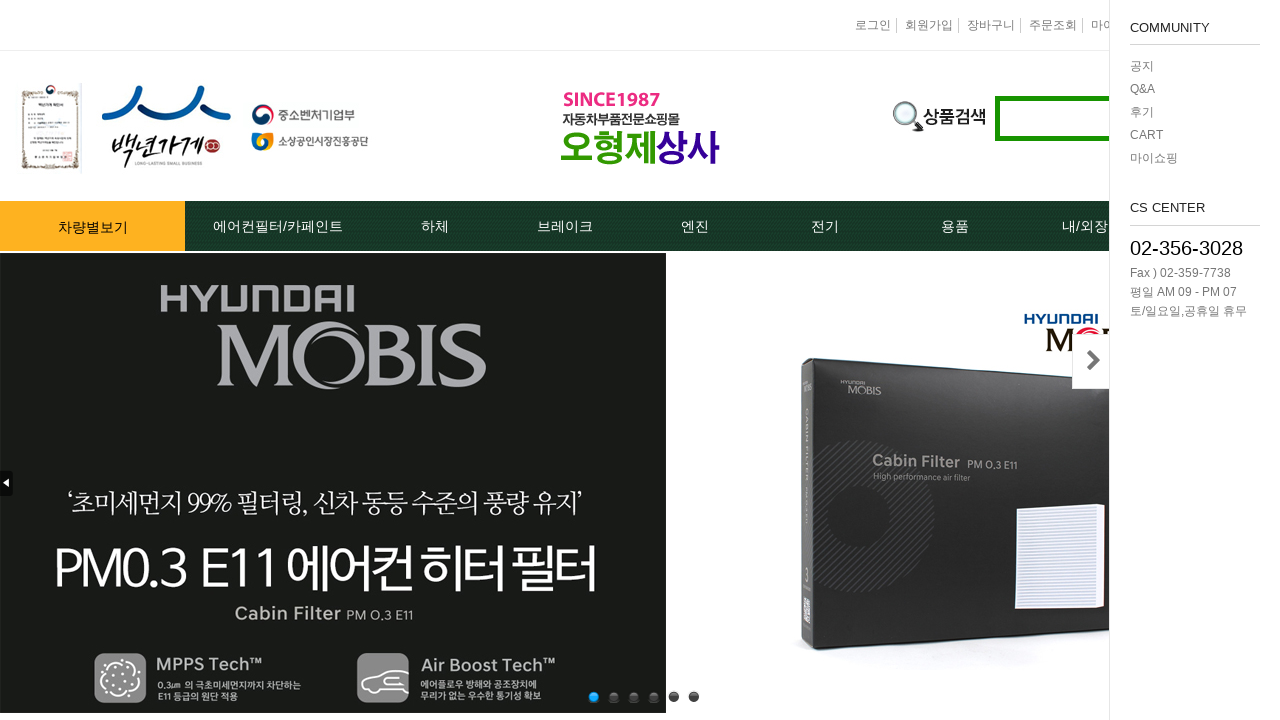

Filled search box with 'brake pad 2024' on .MS_search_word
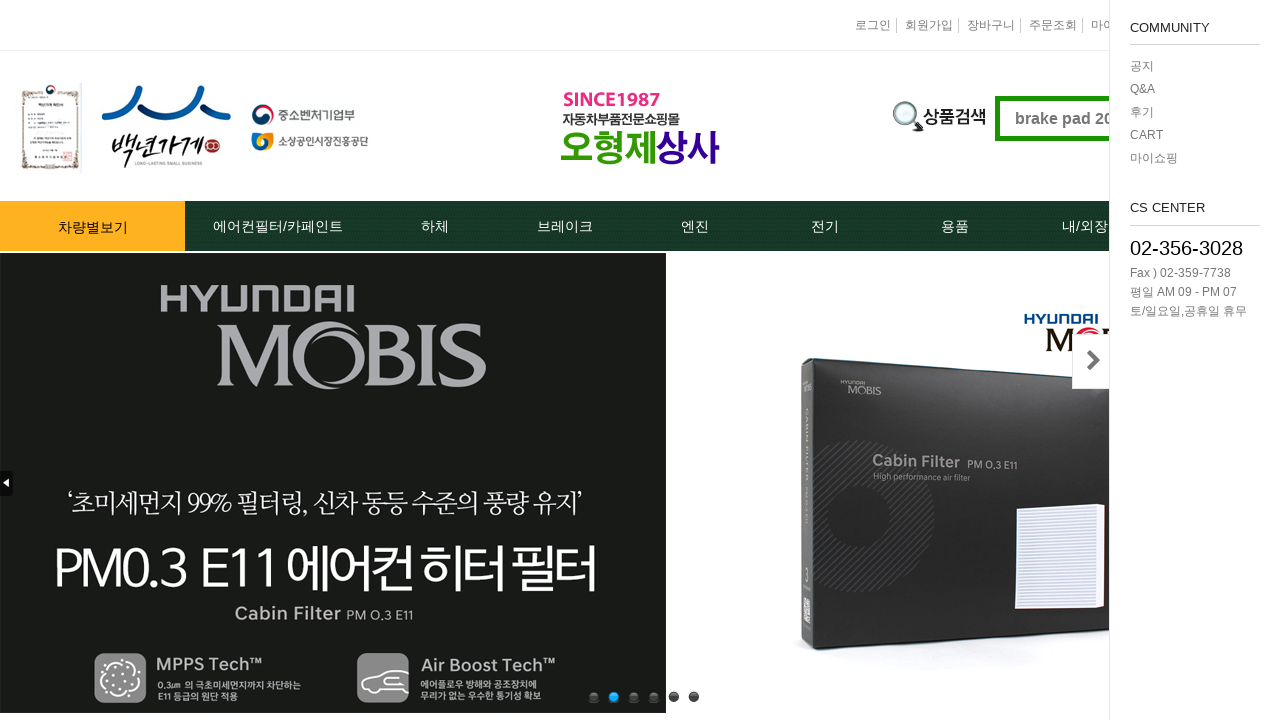

Submitted search by pressing Enter on .MS_search_word
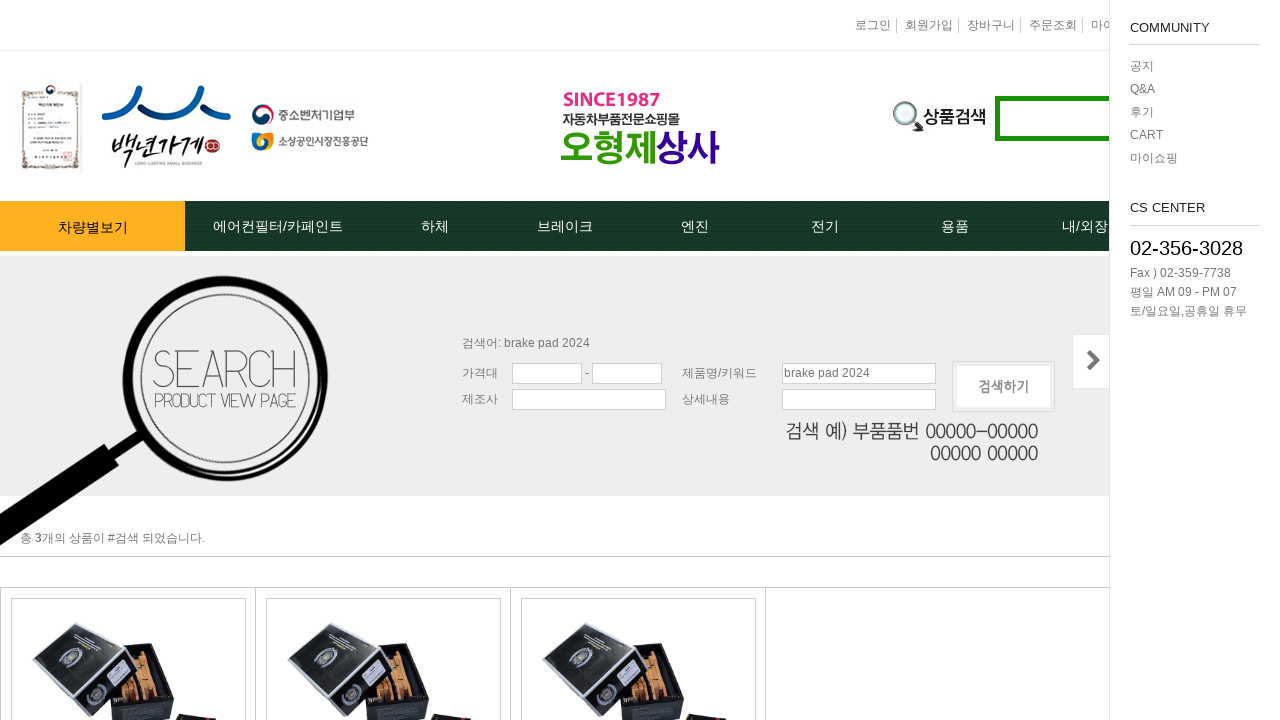

Search results loaded successfully
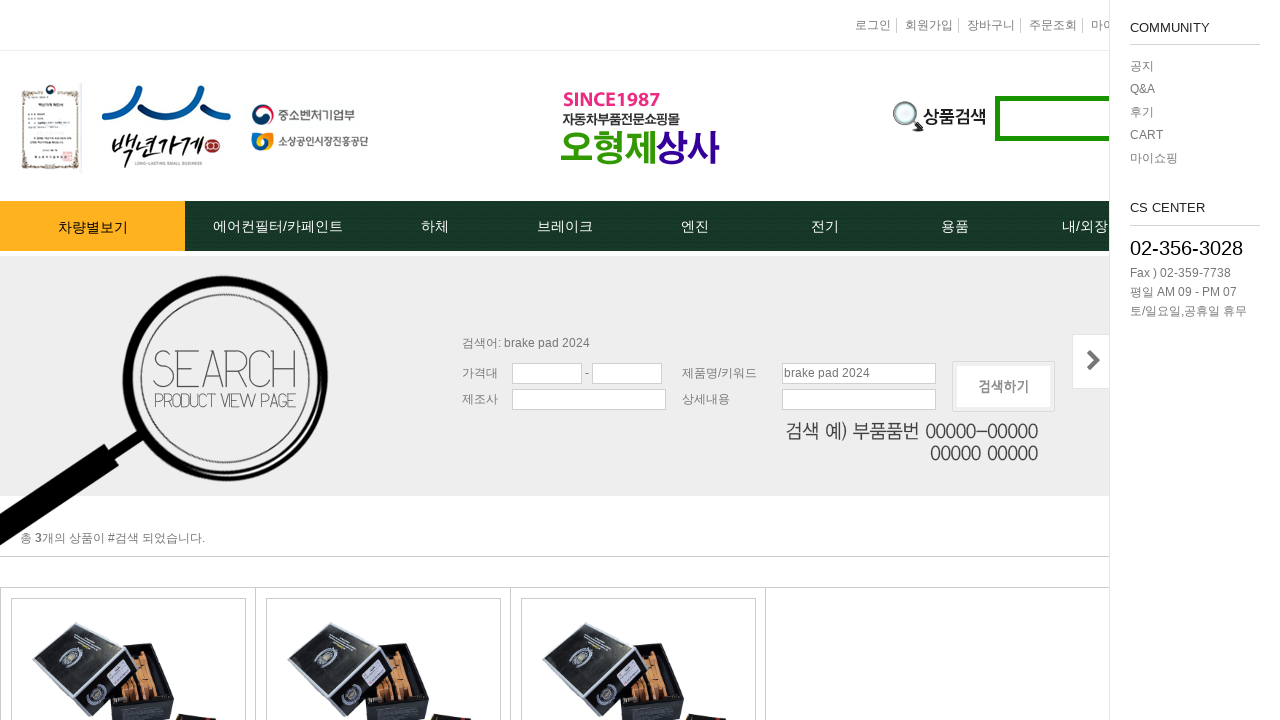

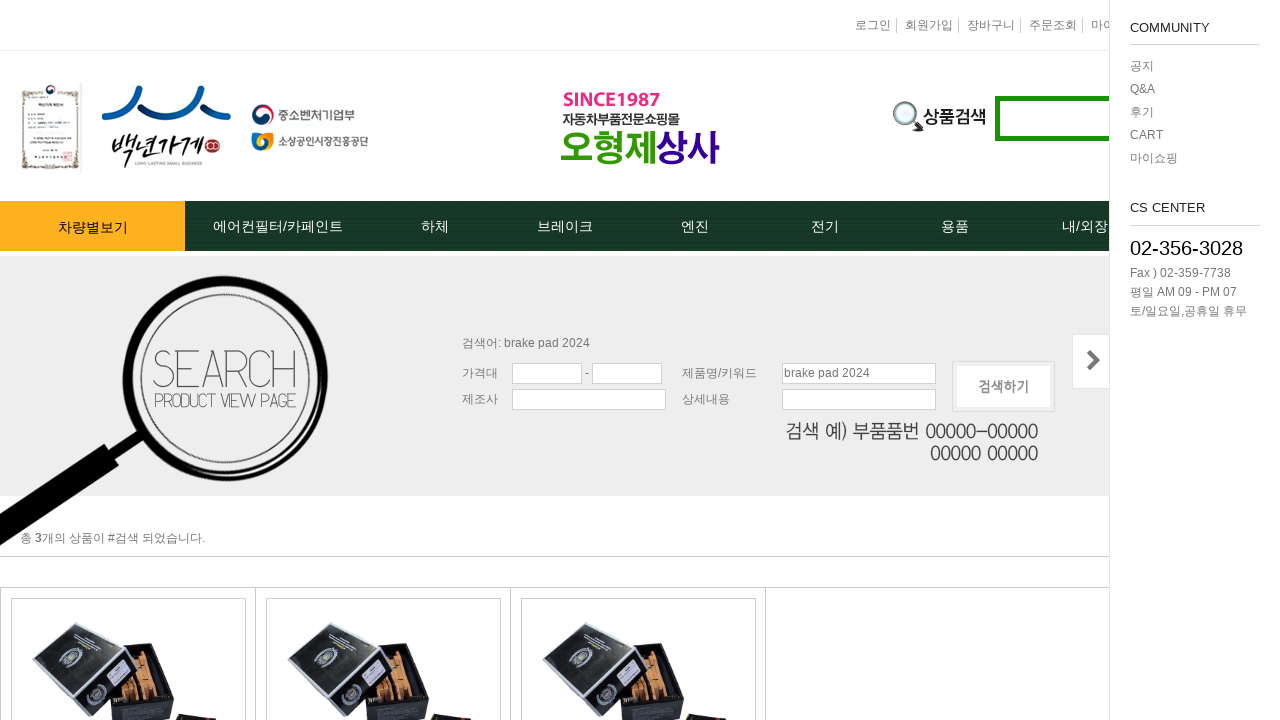